Tests page scrolling functionality by scrolling to the bottom of the page and then back to the top using JavaScript execution

Starting URL: https://www.selenium.dev/selenium/web/scrolling_tests/frame_with_nested_scrolling_frame_out_of_view.html

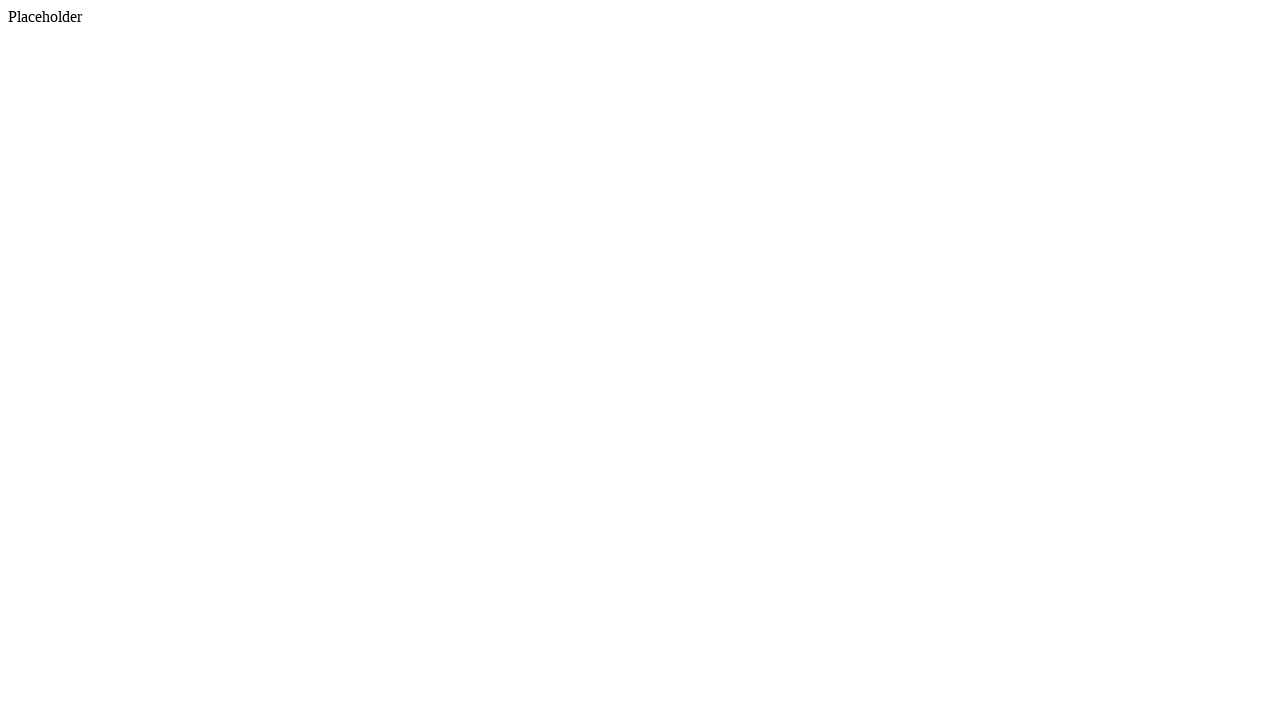

Navigated to scrolling tests page with nested frames
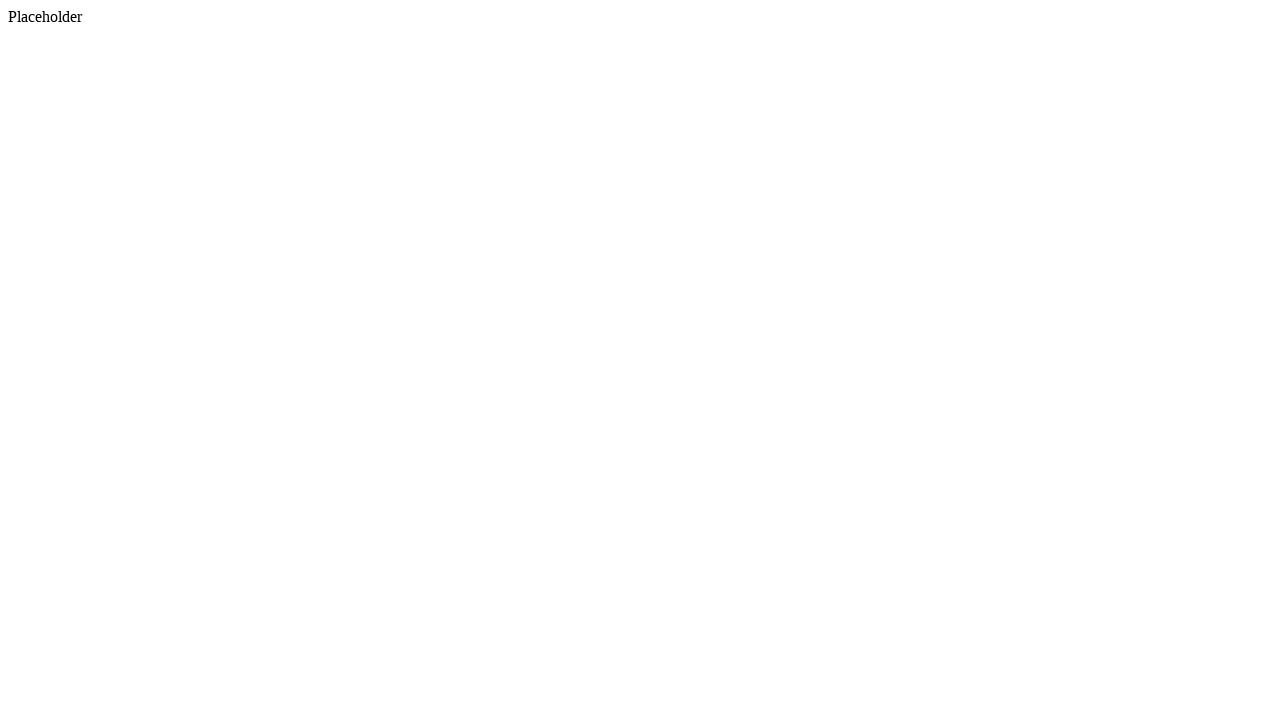

Scrolled to the bottom of the page using JavaScript
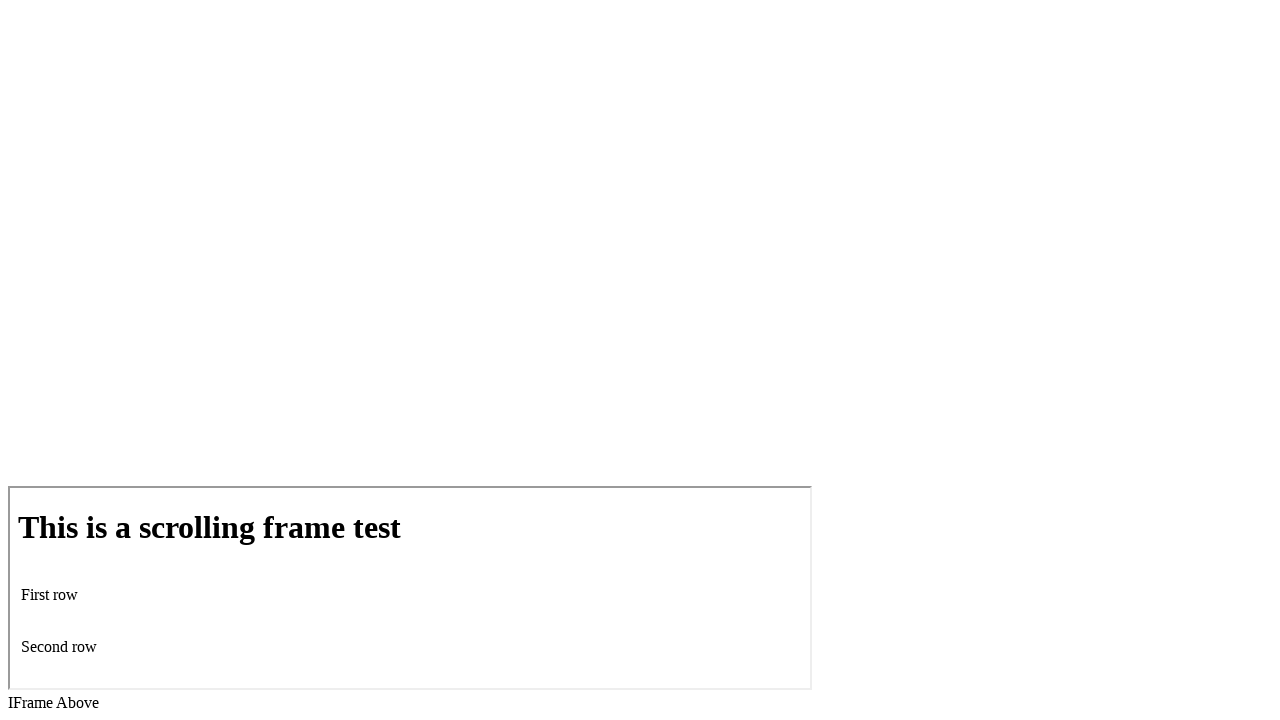

Waited 1 second for scroll animation to complete
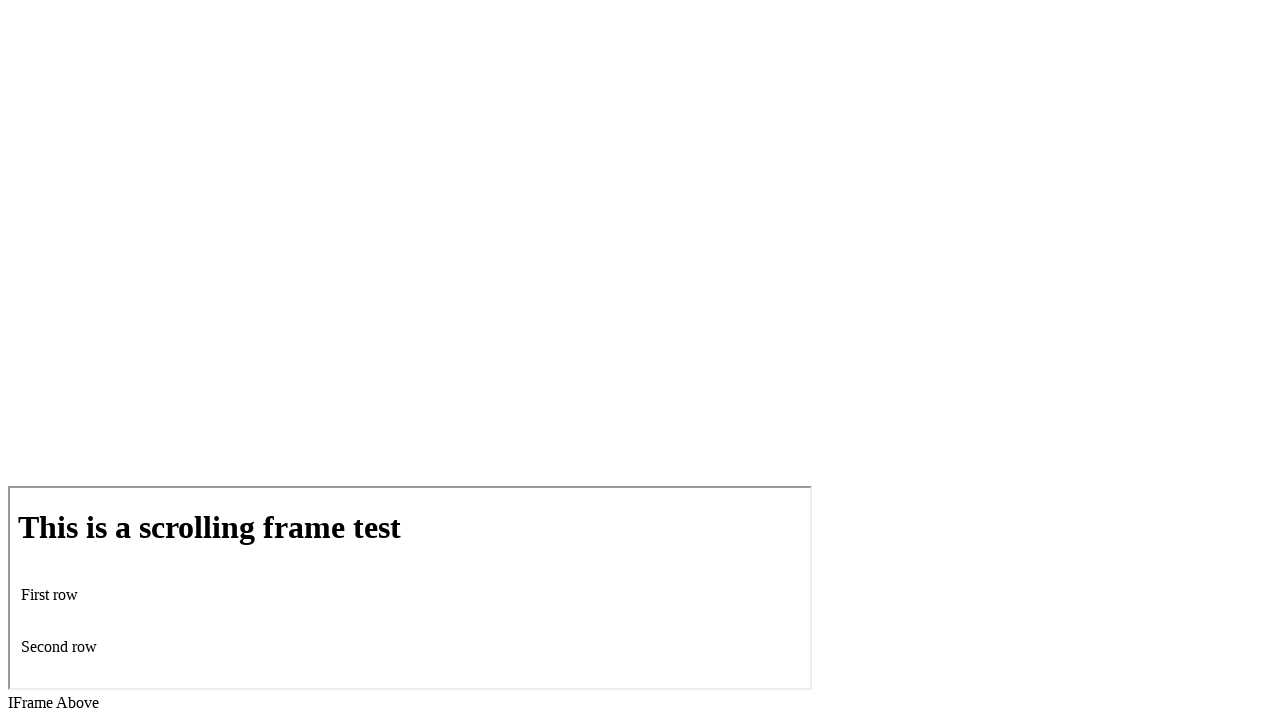

Scrolled back to the top of the page using JavaScript
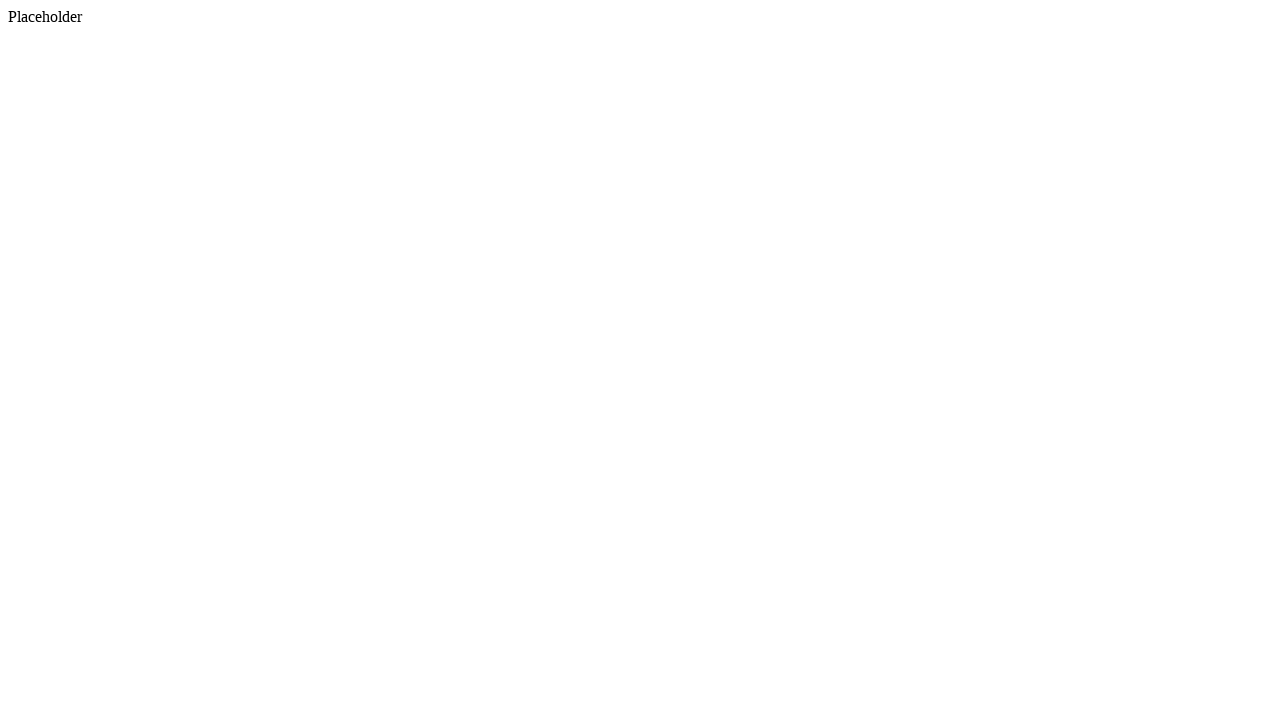

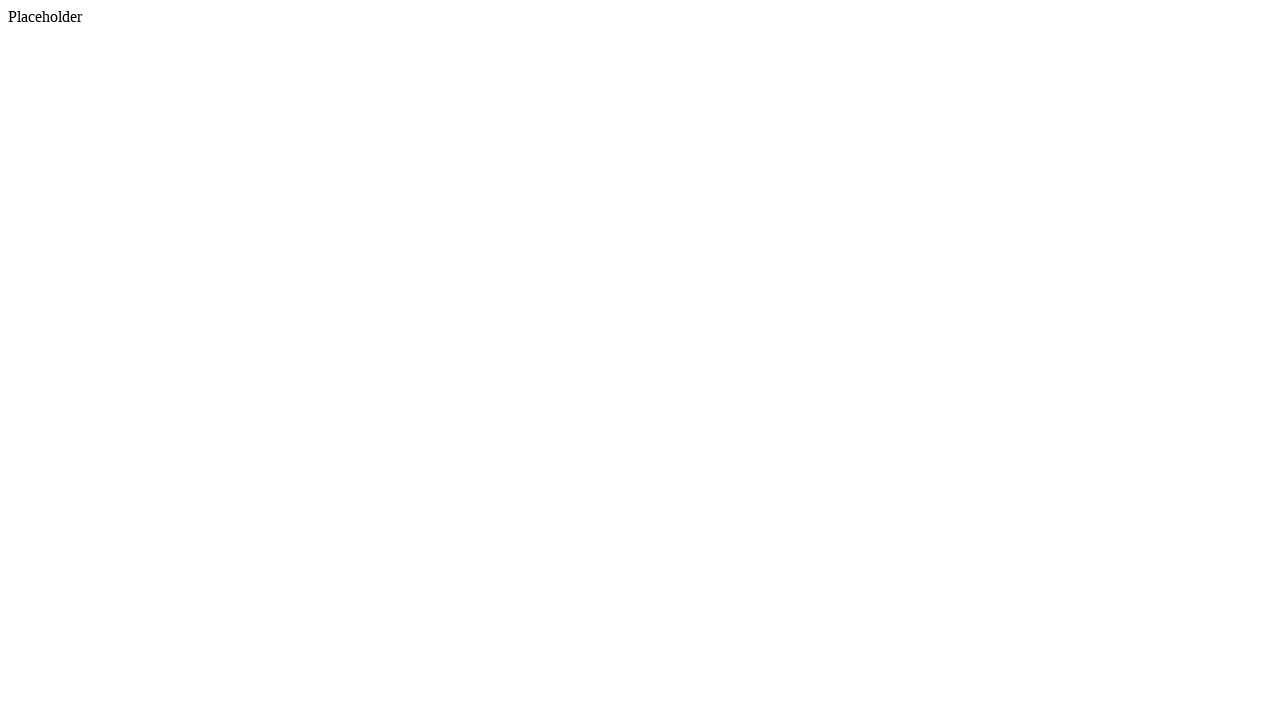